Tests file download functionality by navigating to a download page and clicking on a file link to initiate download

Starting URL: http://the-internet.herokuapp.com/download

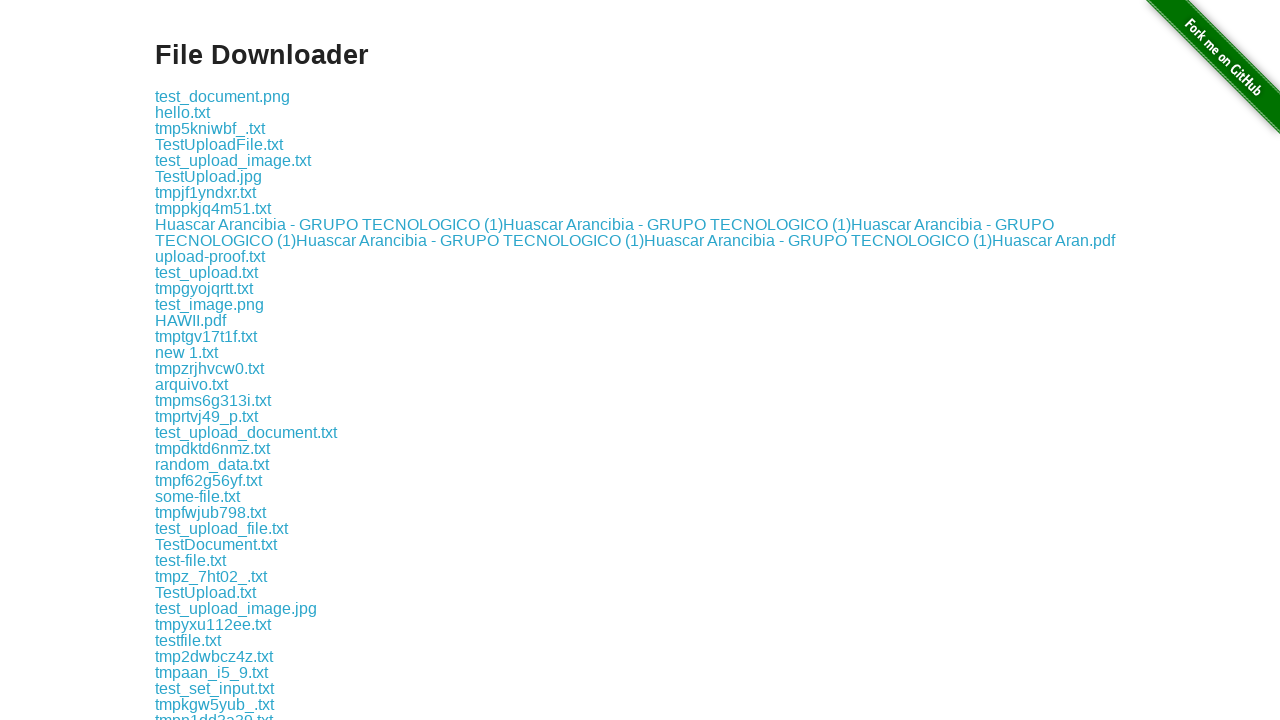

Waited for download links to be visible
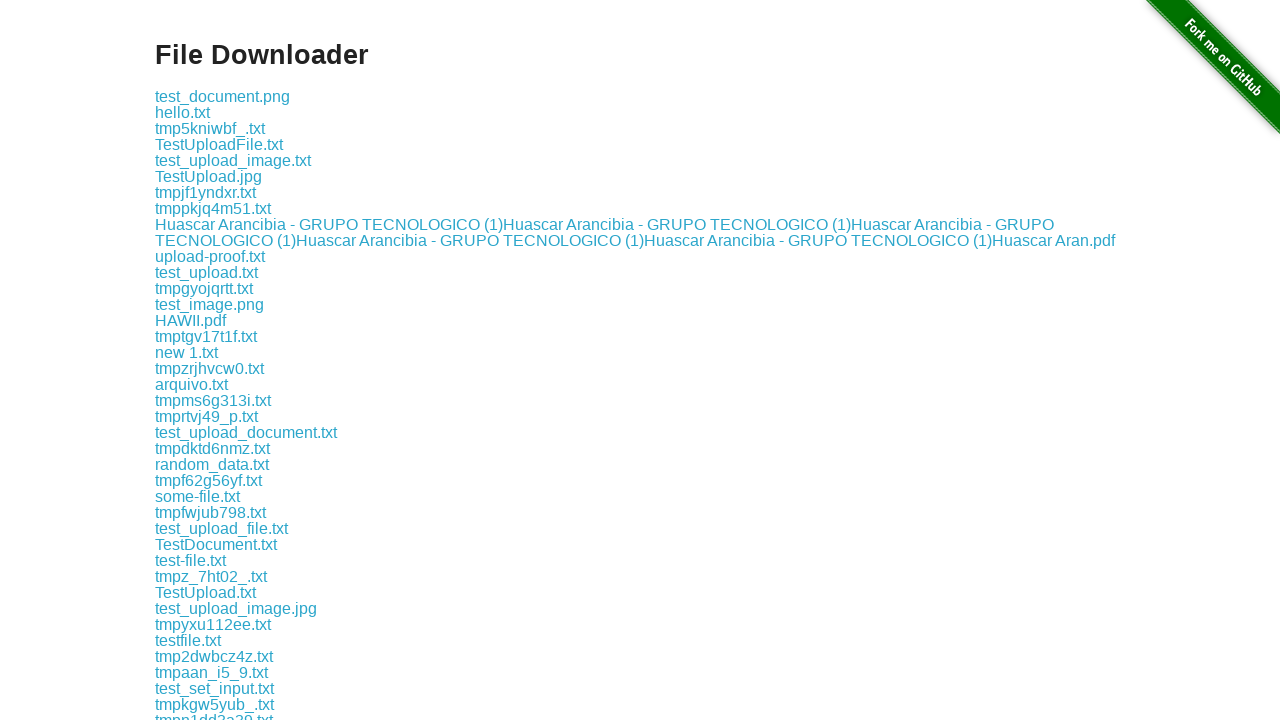

Clicked on second file link to initiate download at (222, 96) on .example a:nth-child(2)
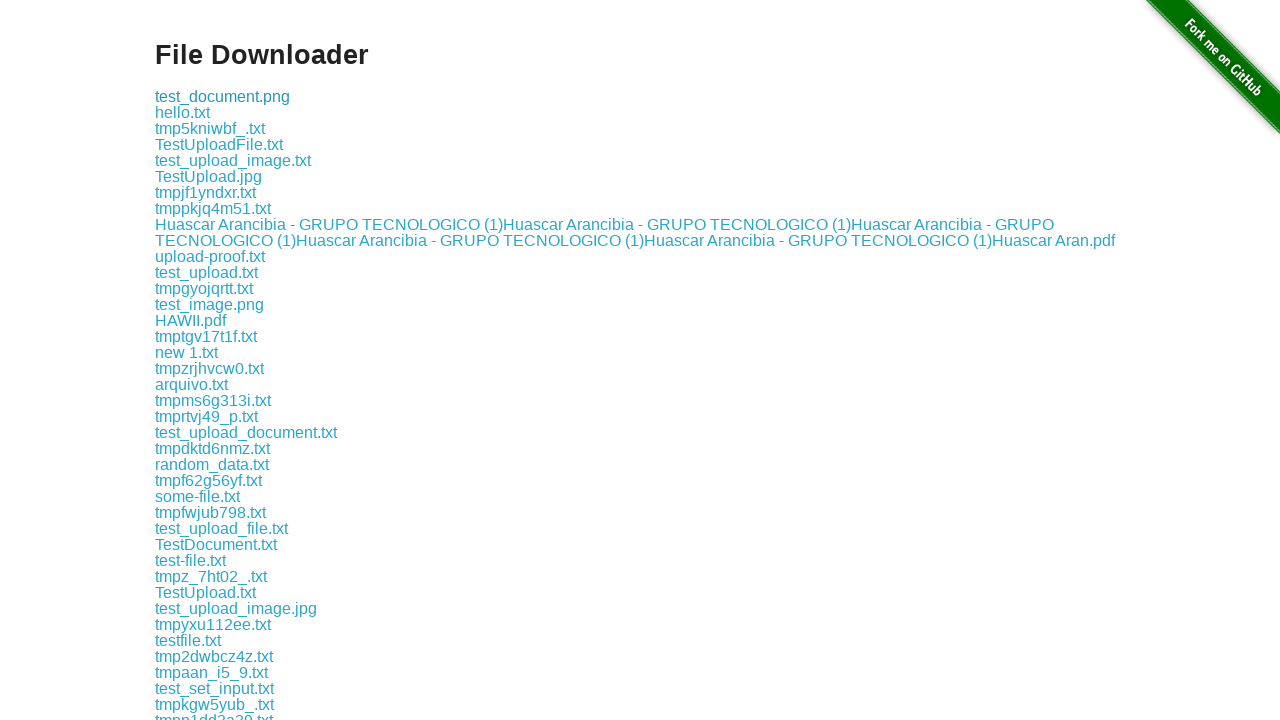

Waited 2 seconds for download to initiate
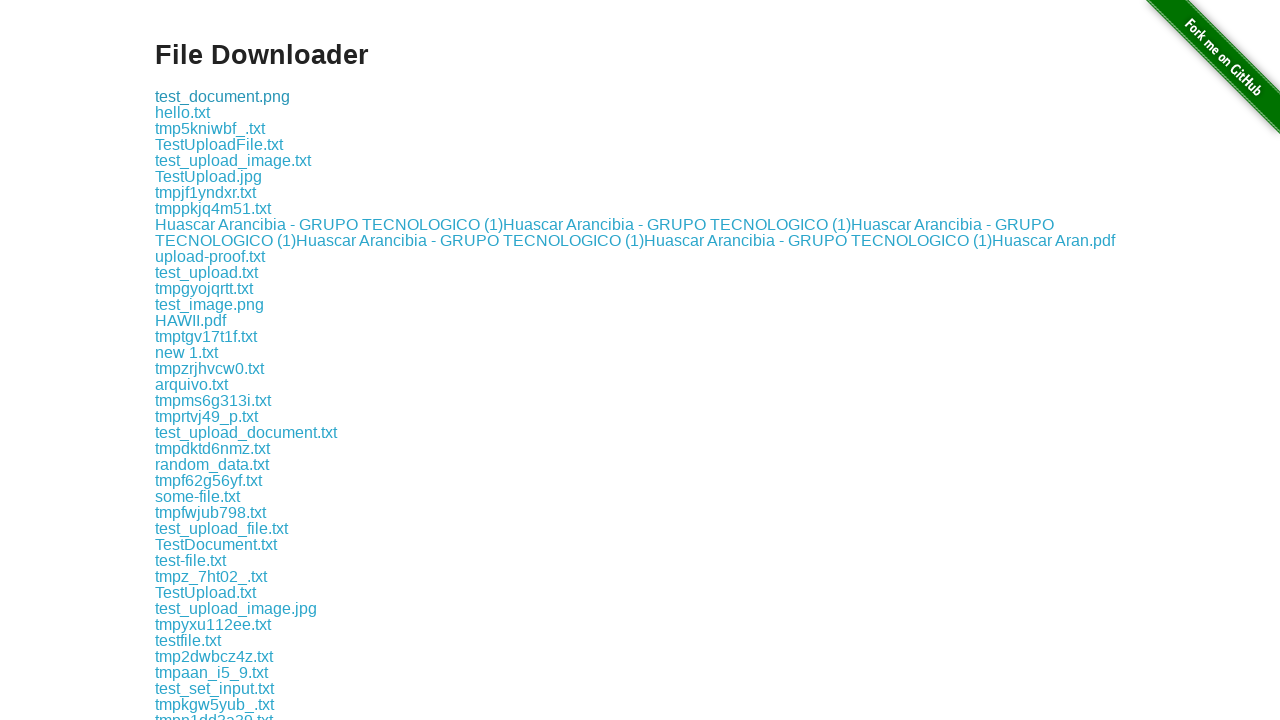

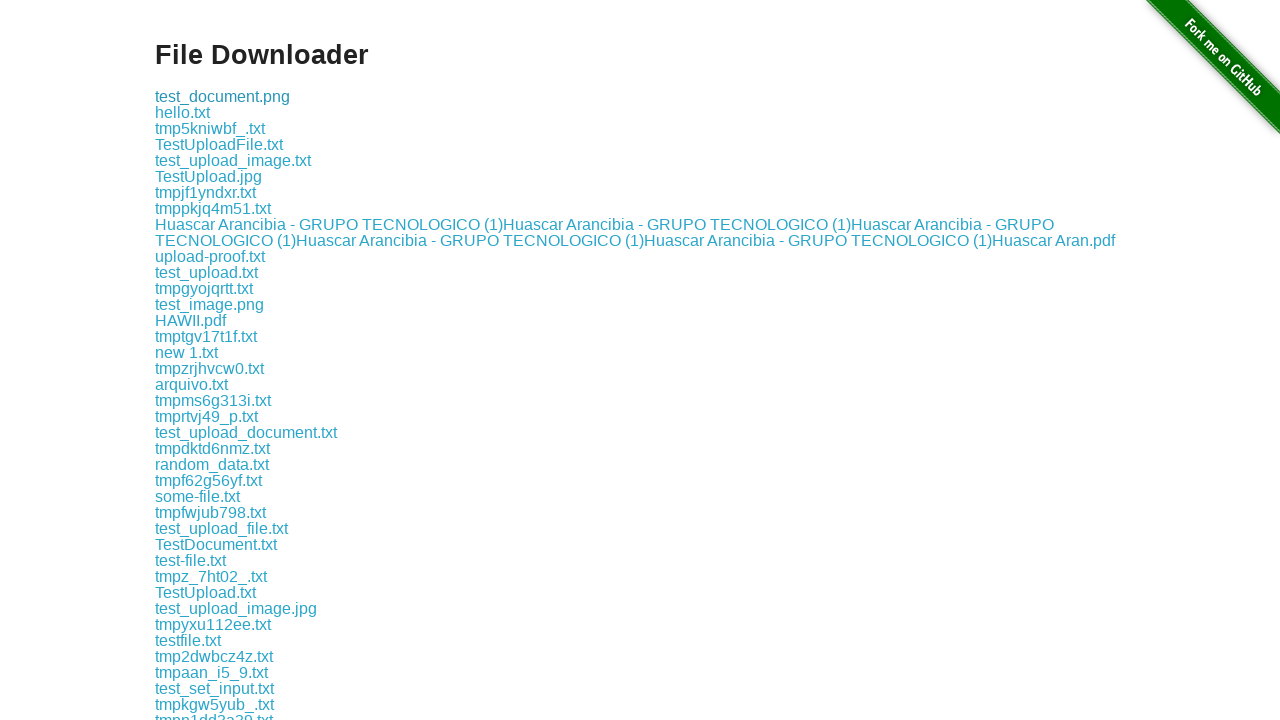